Verifies navigation to the Test Cases page by clicking the Test Cases button and confirming the URL change

Starting URL: https://automationexercise.com

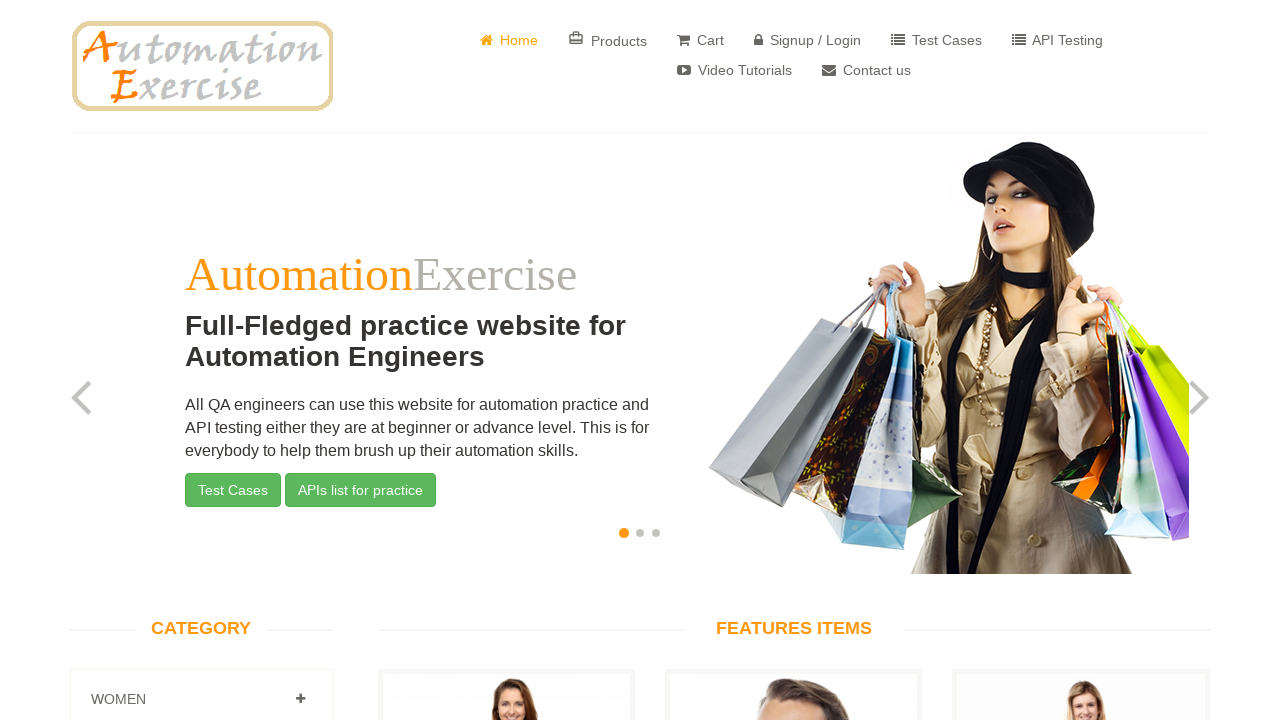

Verified home page title is 'Automation Exercise'
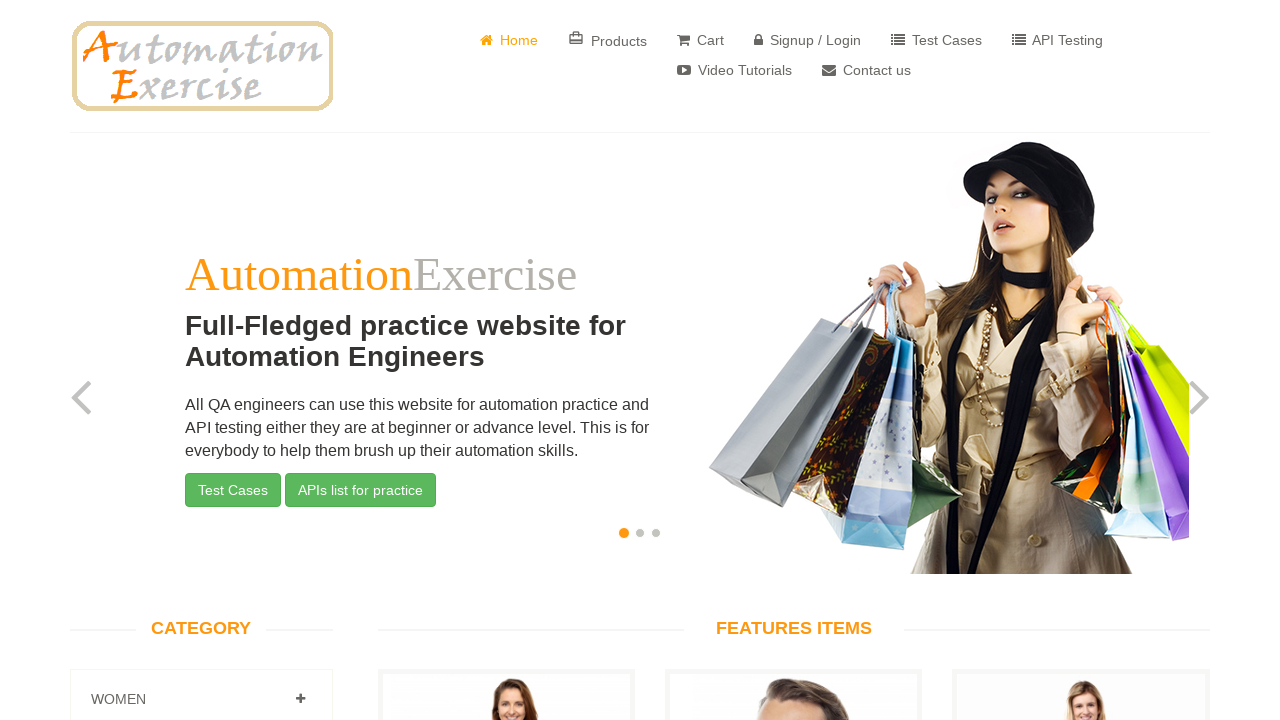

Clicked on 'Test Cases' button at (936, 40) on a:has-text('Test Cases')
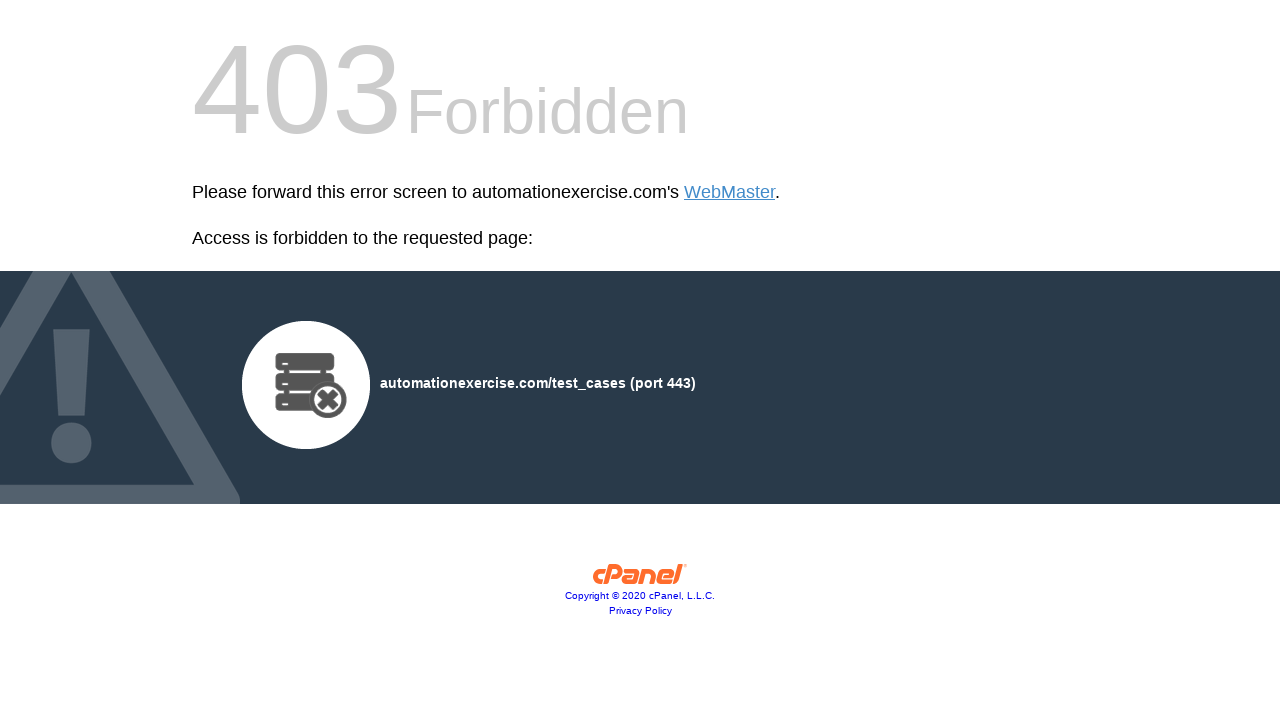

Waited for navigation to test cases page URL
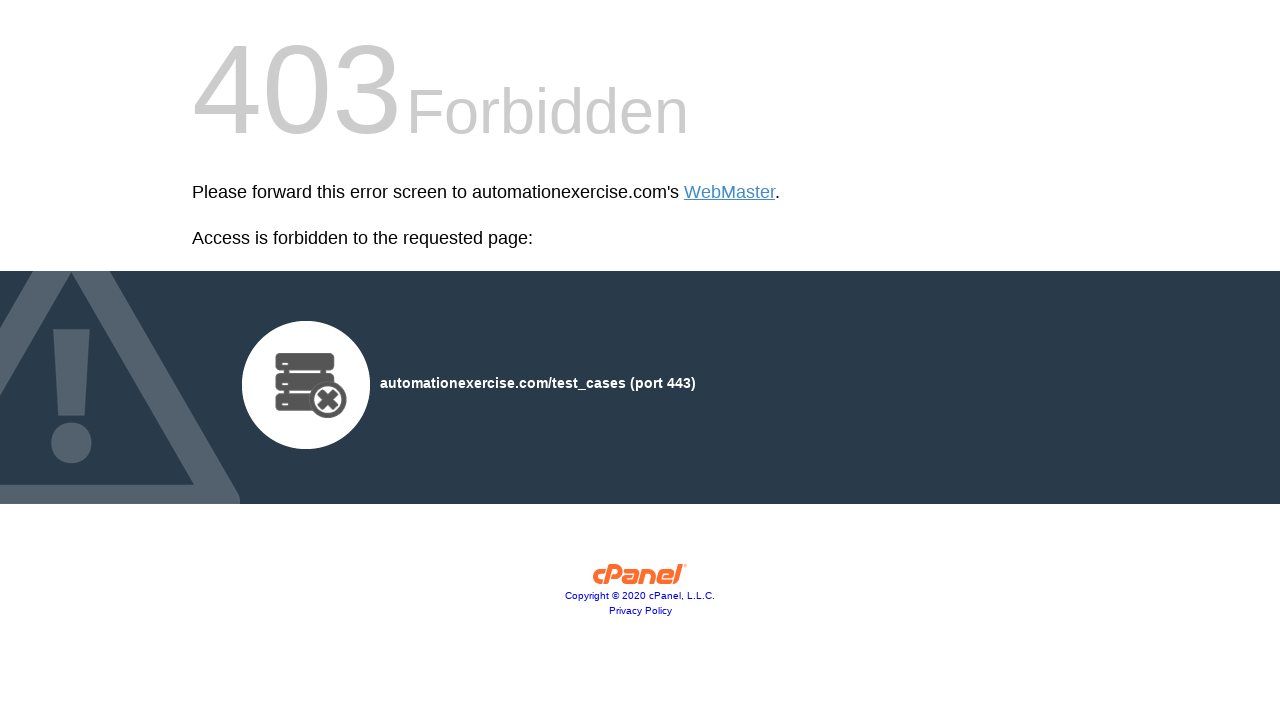

Confirmed 'test_cases' is present in the current URL
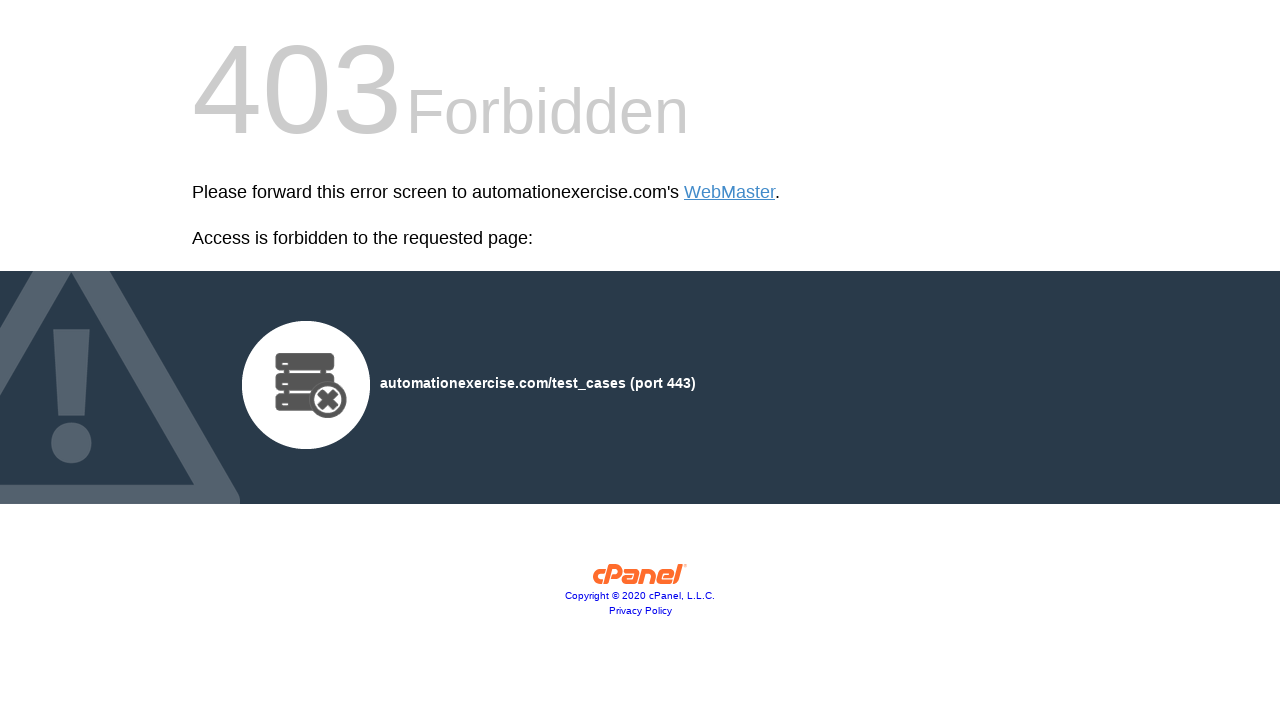

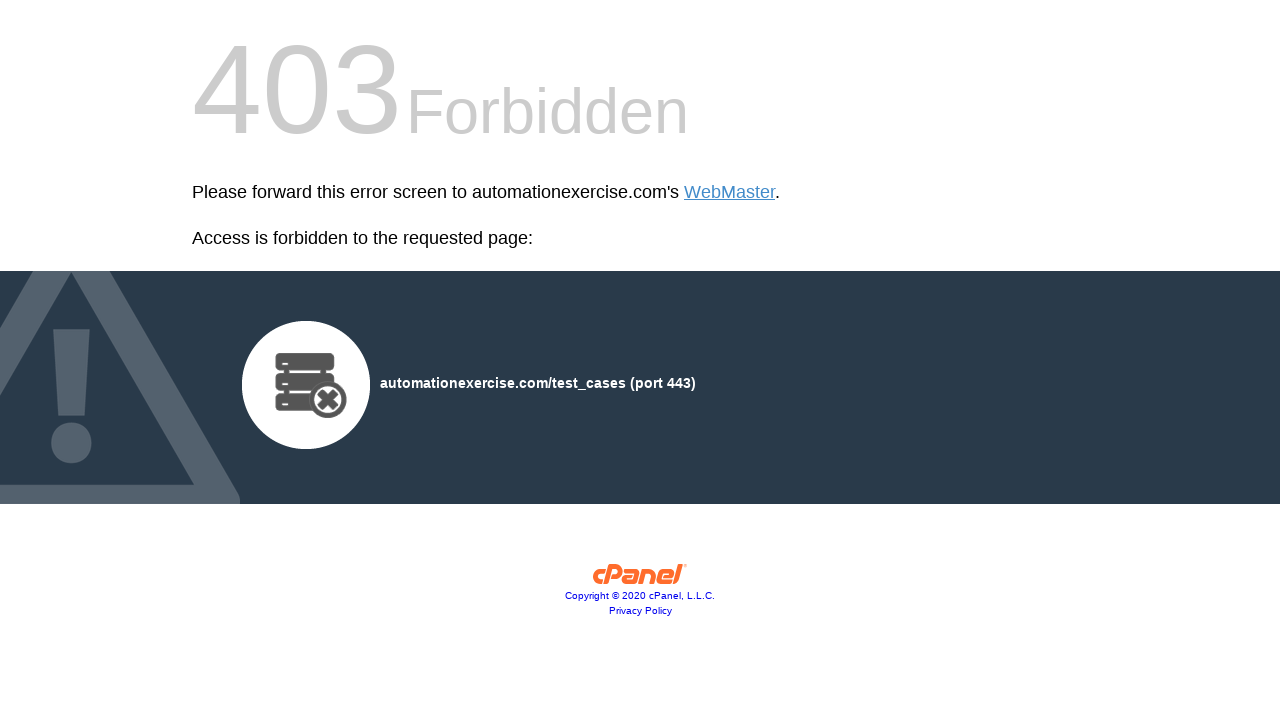